Tests that the complete all checkbox updates its state when individual items are completed or cleared.

Starting URL: https://demo.playwright.dev/todomvc

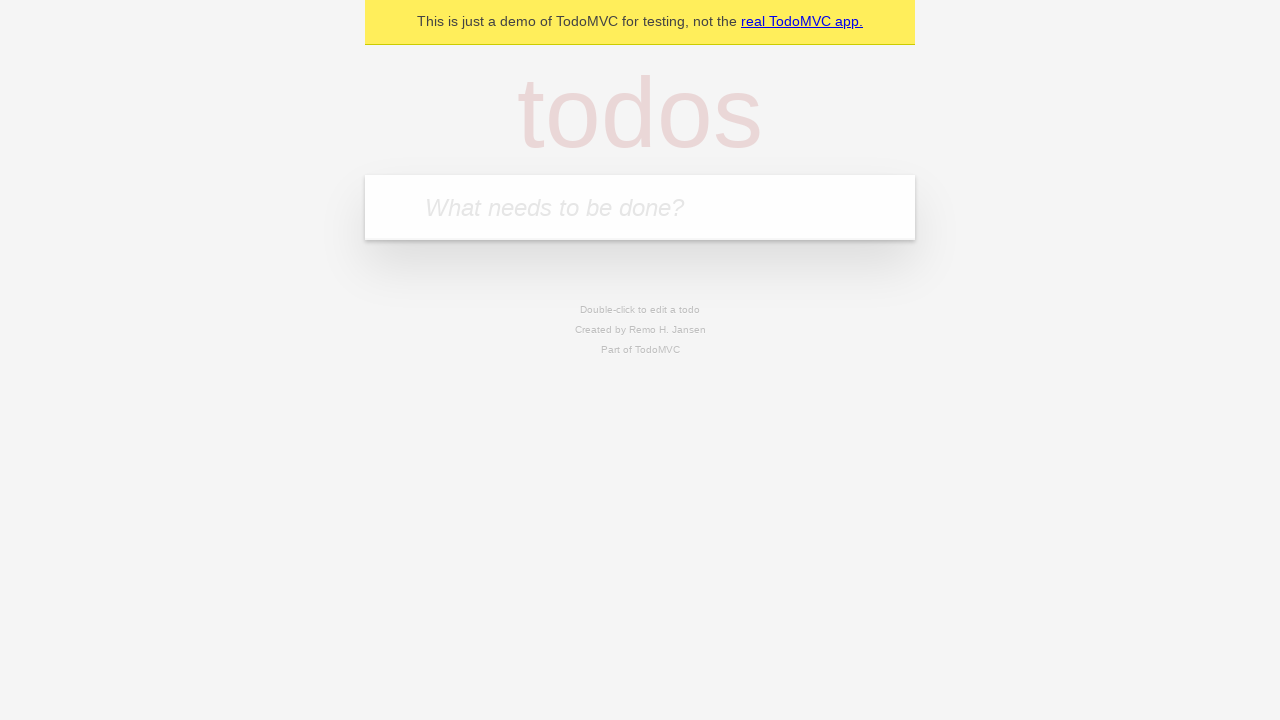

Filled todo input with 'buy some cheese' on internal:attr=[placeholder="What needs to be done?"i]
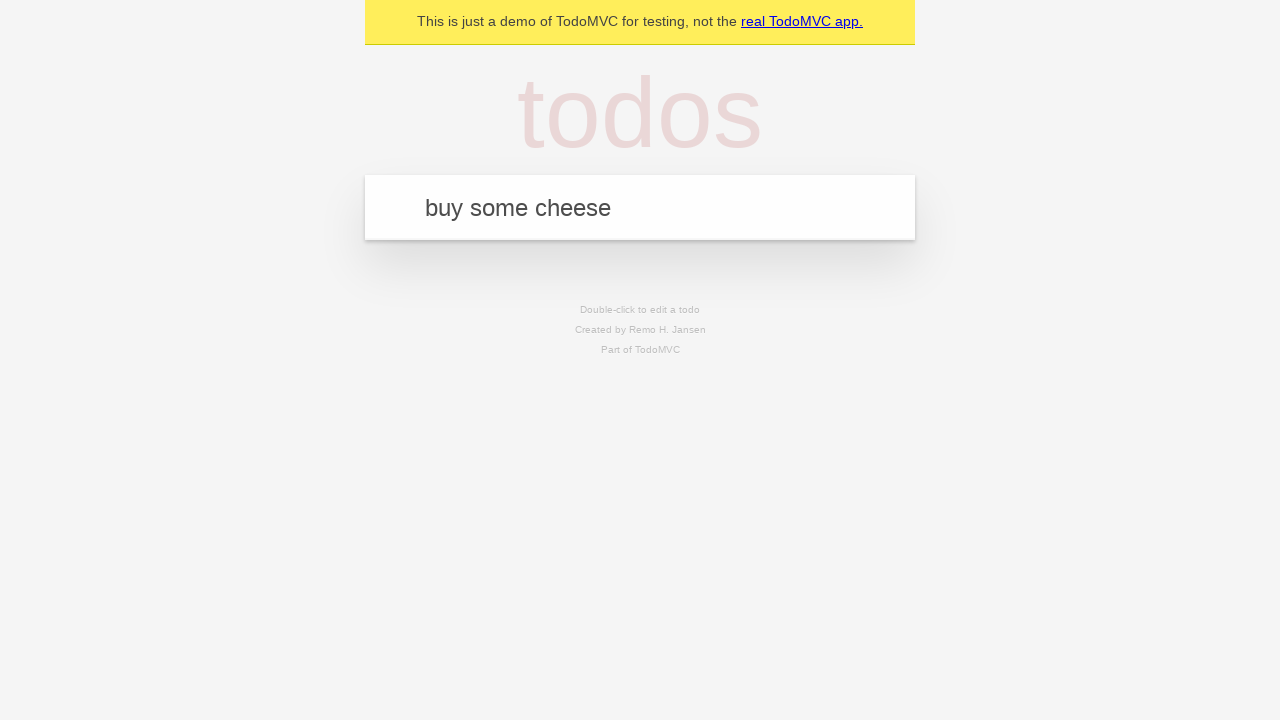

Pressed Enter to create first todo item on internal:attr=[placeholder="What needs to be done?"i]
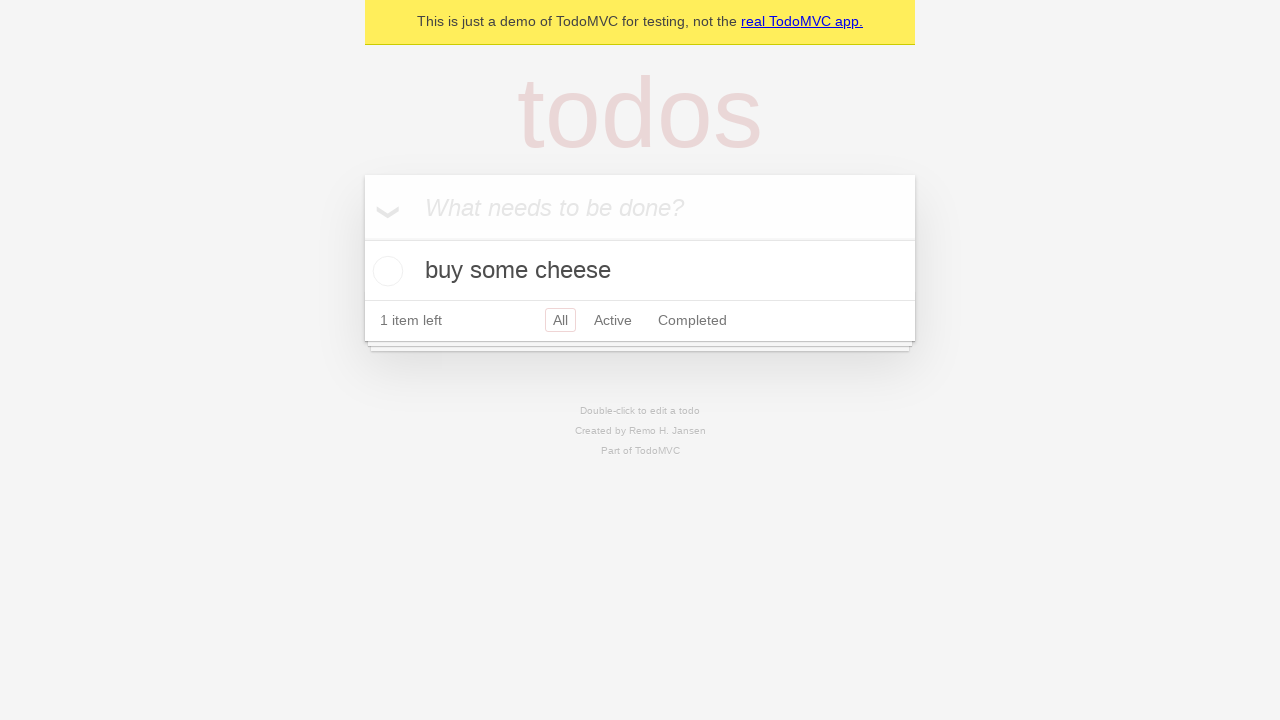

Filled todo input with 'feed the cat' on internal:attr=[placeholder="What needs to be done?"i]
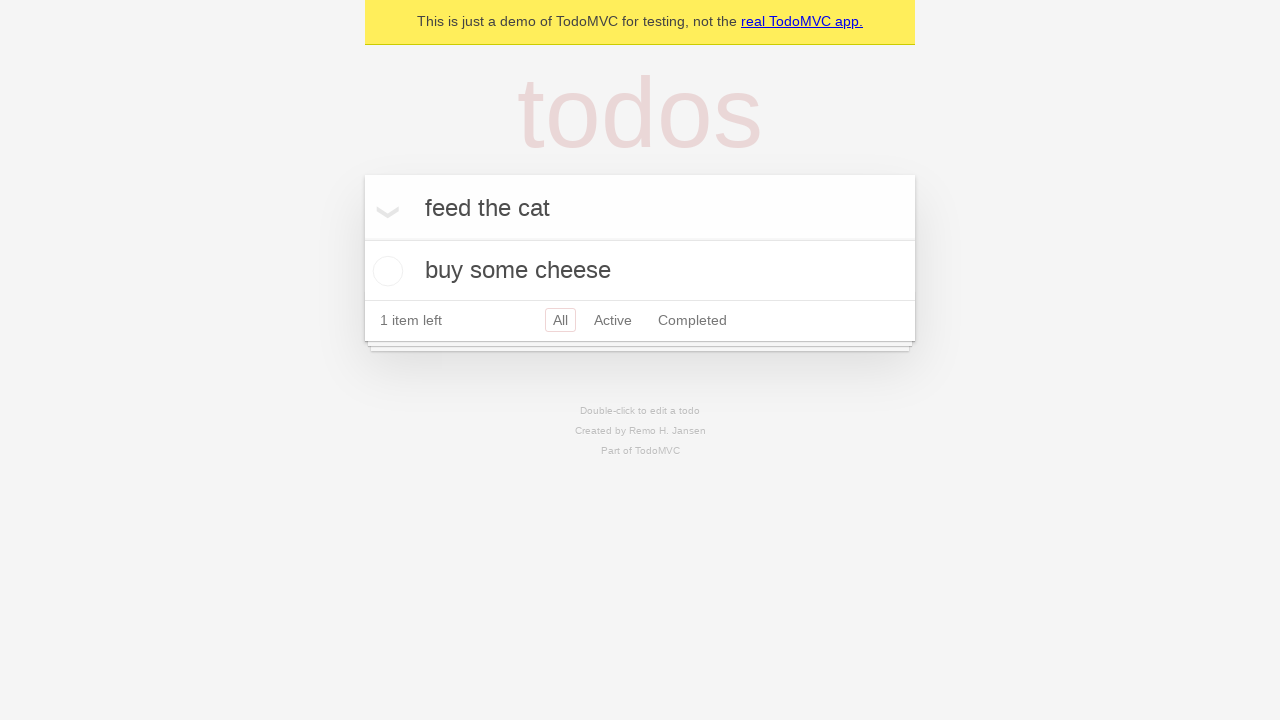

Pressed Enter to create second todo item on internal:attr=[placeholder="What needs to be done?"i]
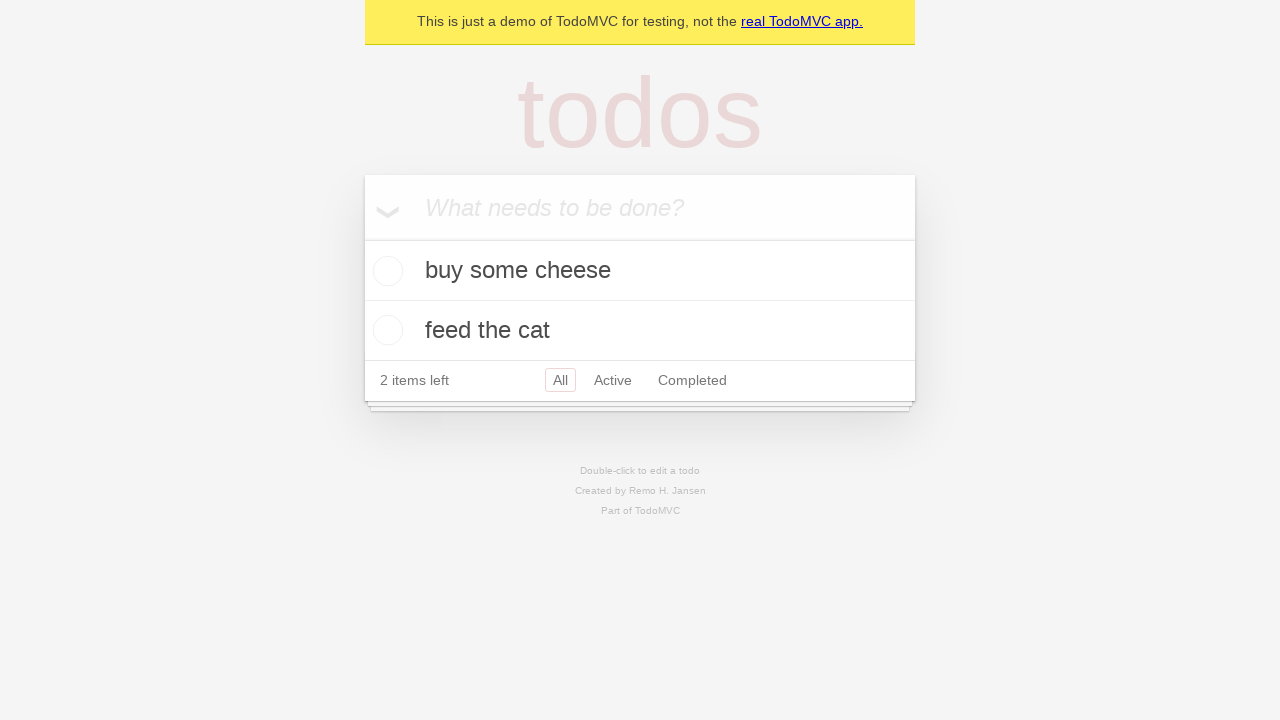

Filled todo input with 'book a doctors appointment' on internal:attr=[placeholder="What needs to be done?"i]
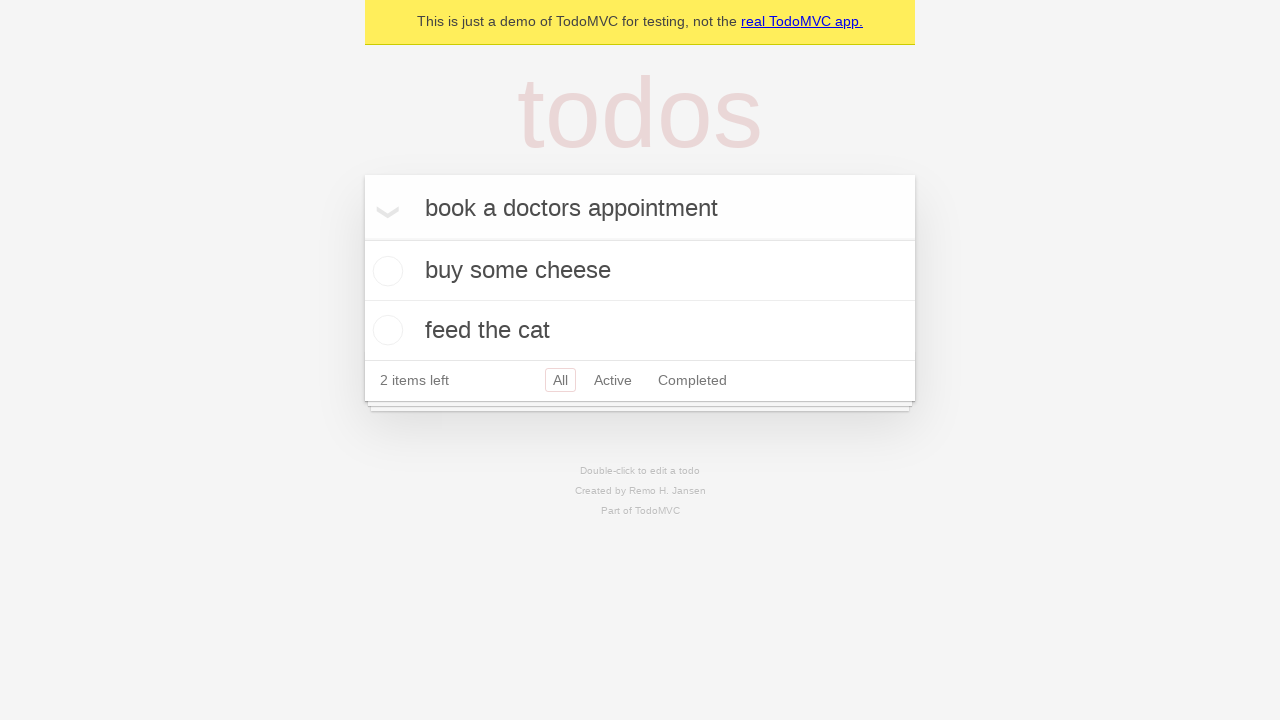

Pressed Enter to create third todo item on internal:attr=[placeholder="What needs to be done?"i]
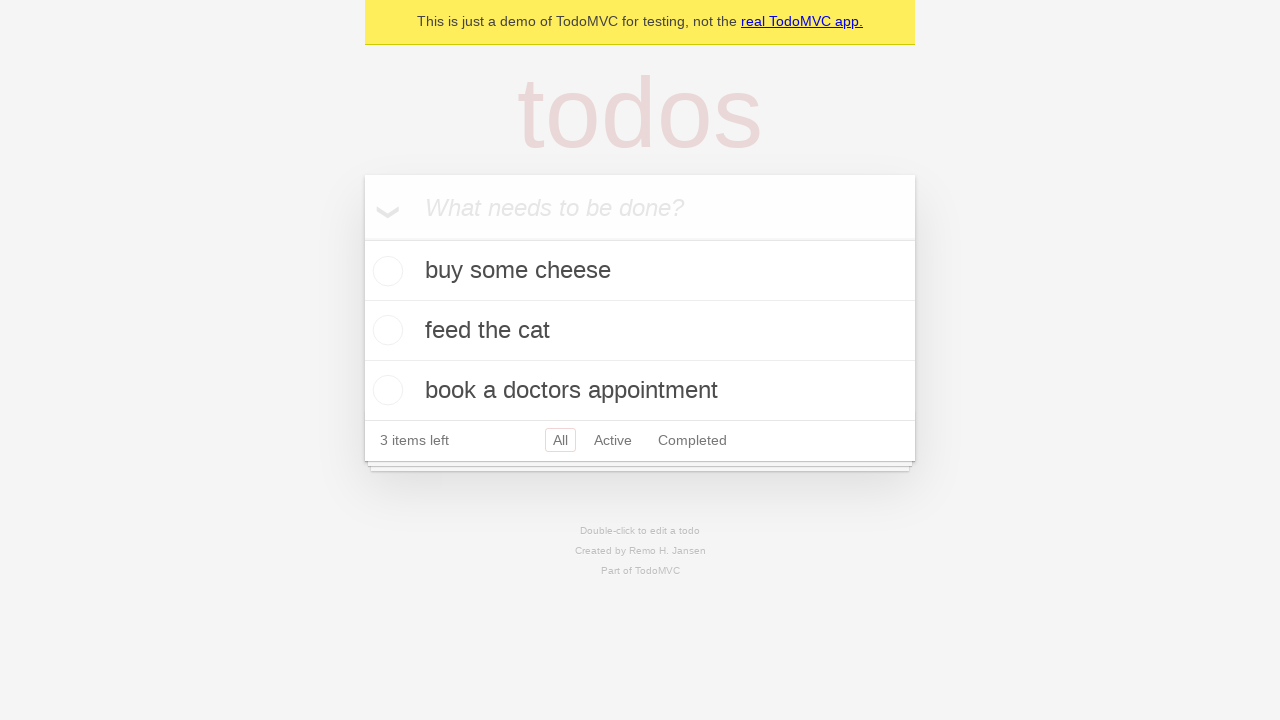

Checked 'Mark all as complete' checkbox to complete all items at (362, 238) on internal:label="Mark all as complete"i
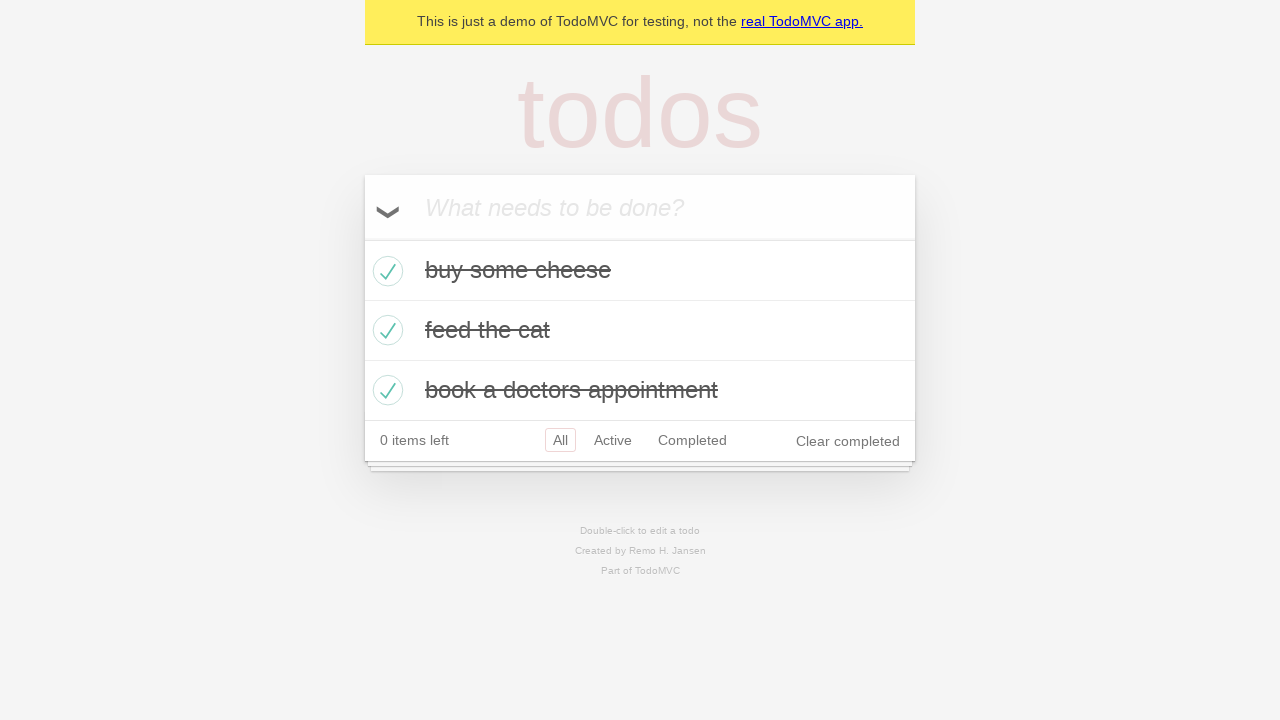

Unchecked first todo item checkbox at (385, 271) on internal:testid=[data-testid="todo-item"s] >> nth=0 >> internal:role=checkbox
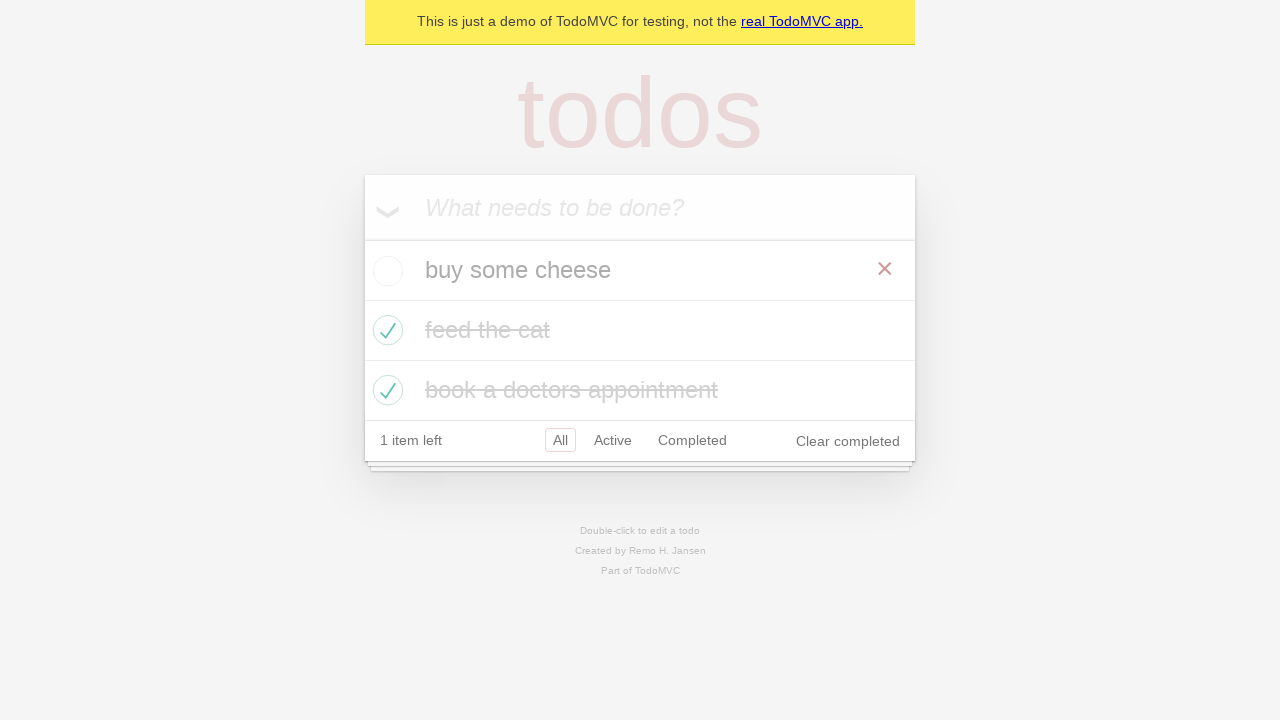

Re-checked first todo item checkbox at (385, 271) on internal:testid=[data-testid="todo-item"s] >> nth=0 >> internal:role=checkbox
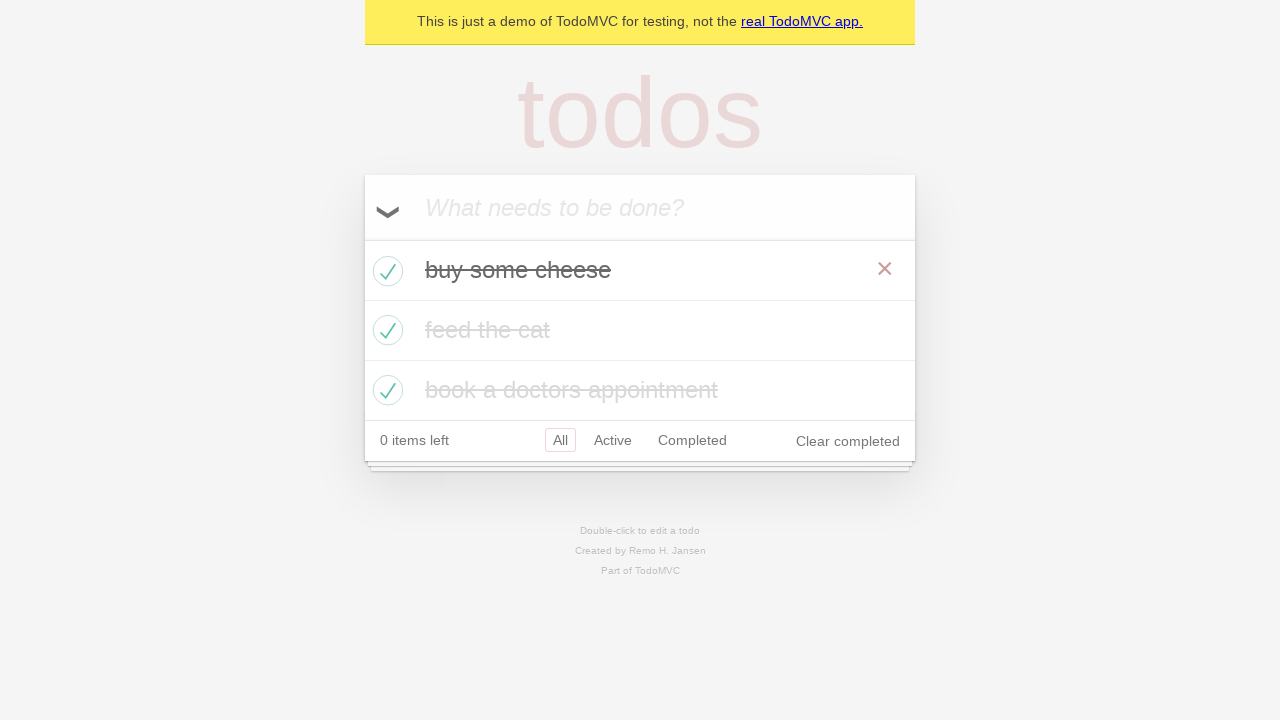

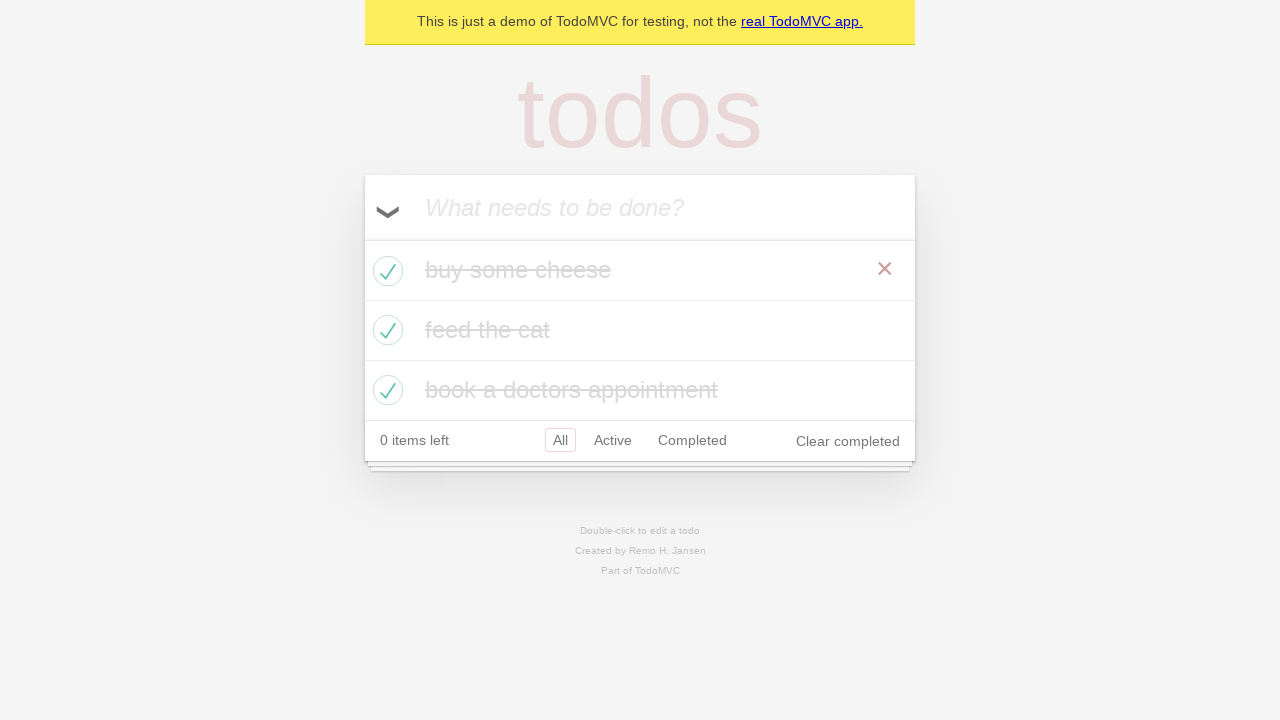